Tests dropdown select functionality by choosing different options and verifying the result

Starting URL: https://kristinek.github.io/site/examples/actions

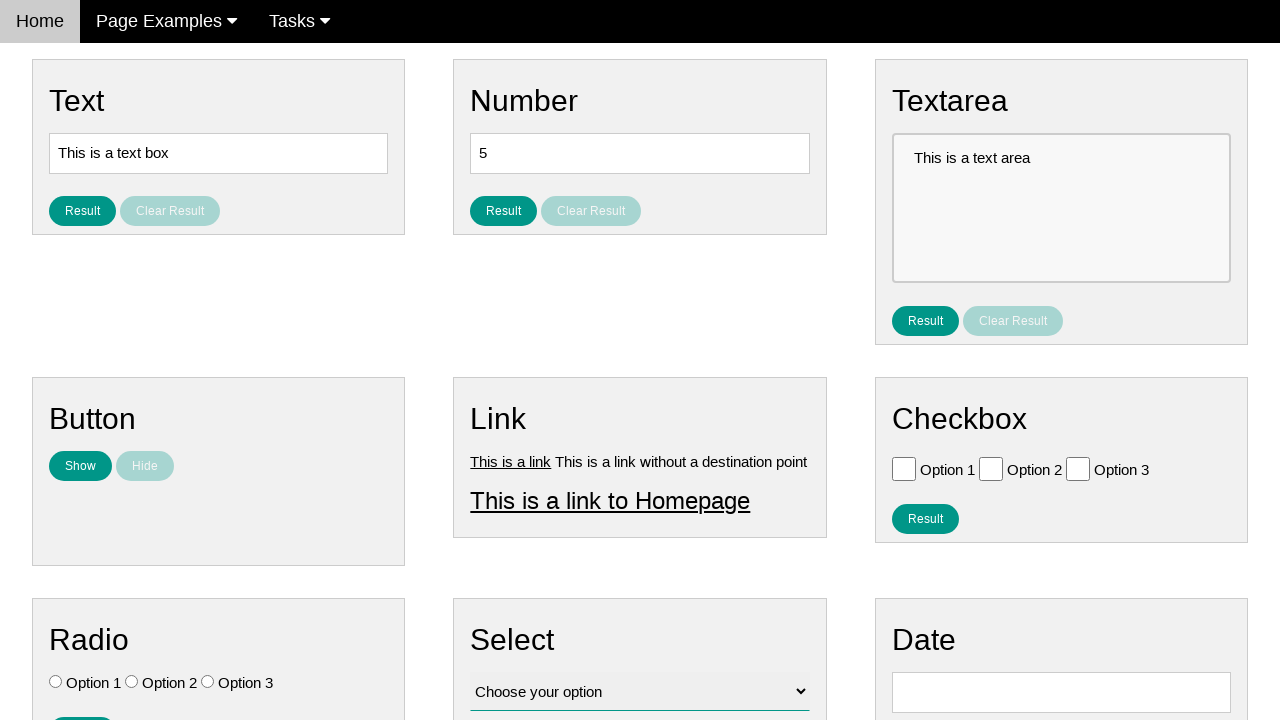

Selected 'Option 3' from dropdown by value on #vfb-12
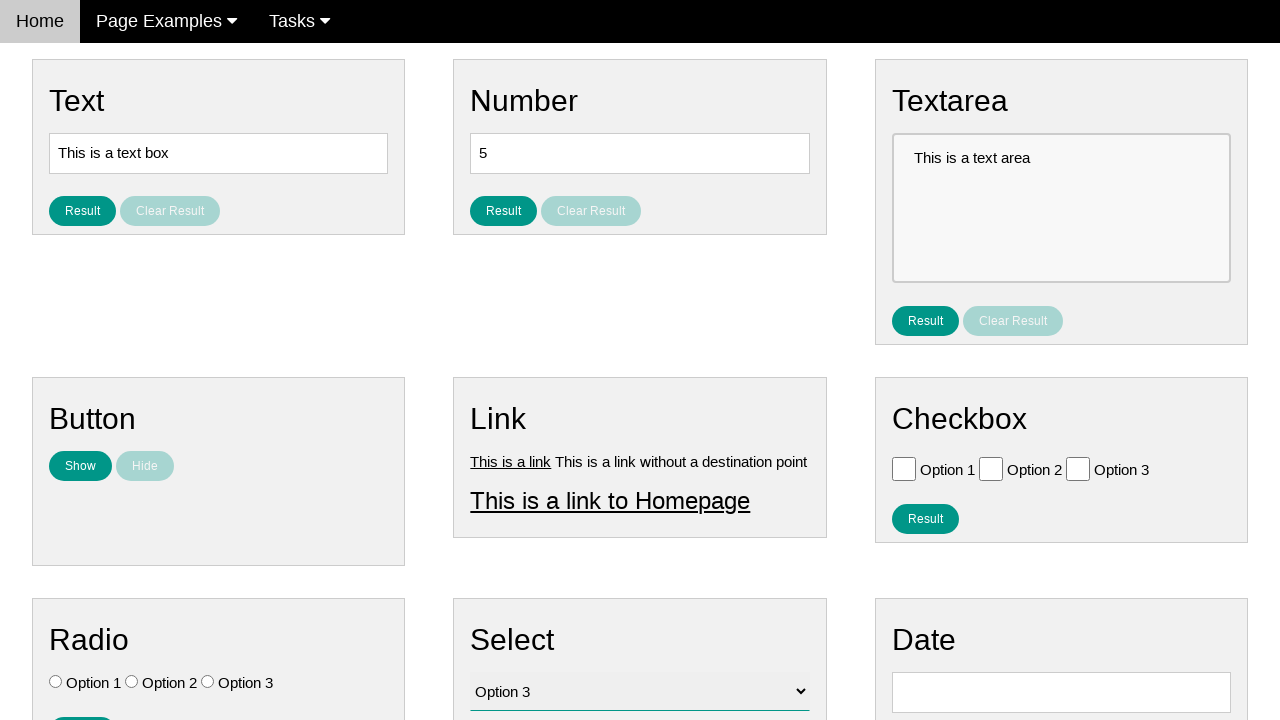

Selected 'Option 2' from dropdown by index on #vfb-12
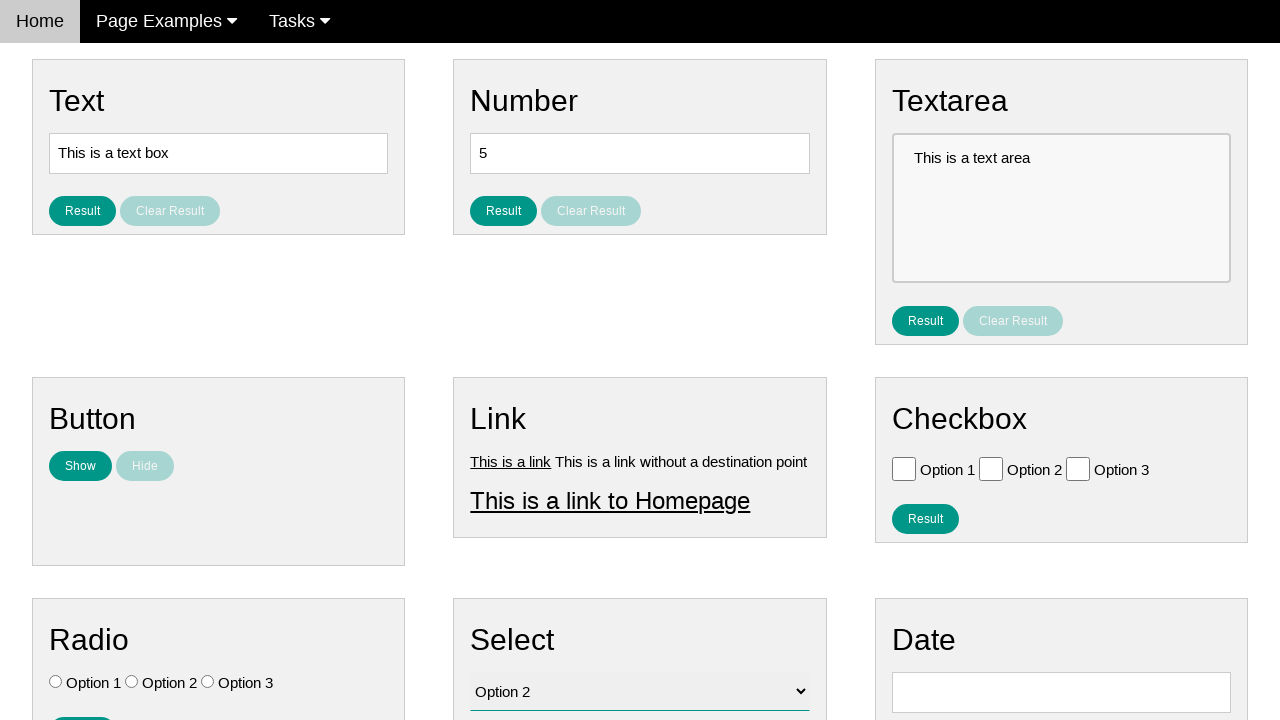

Clicked result button to show selected option at (504, 424) on #result_button_select
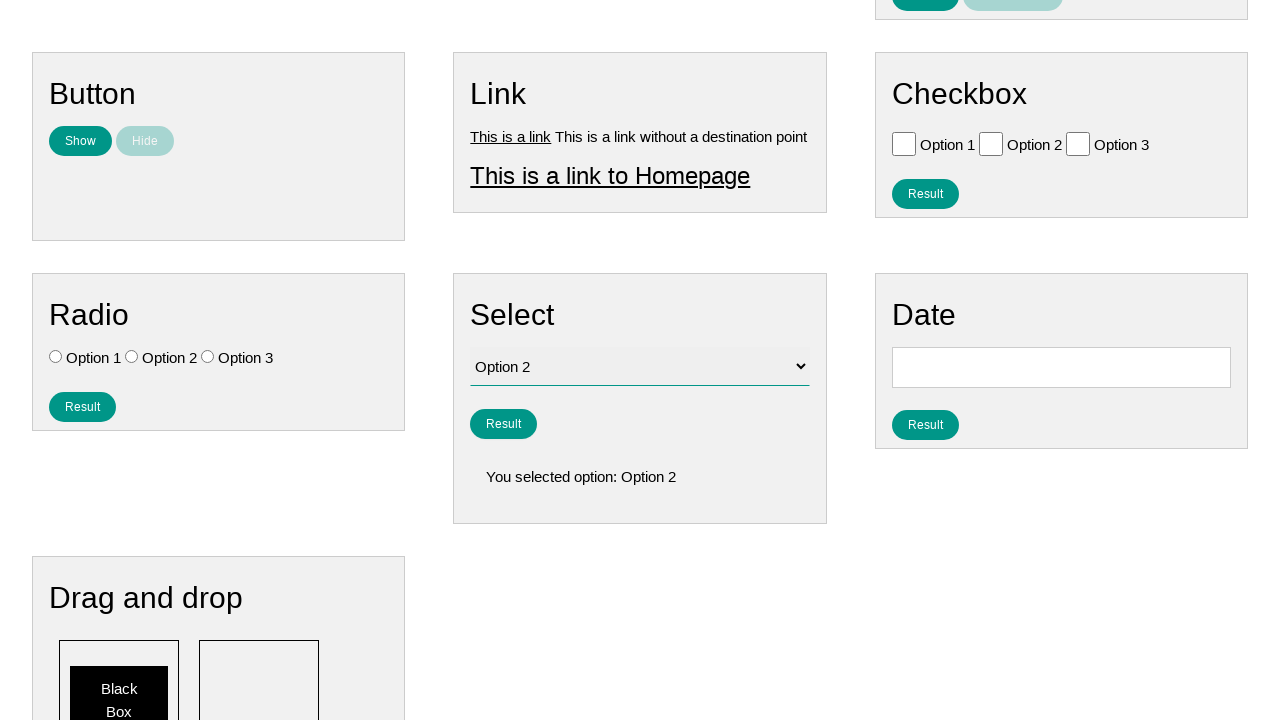

Result element loaded and is displayed
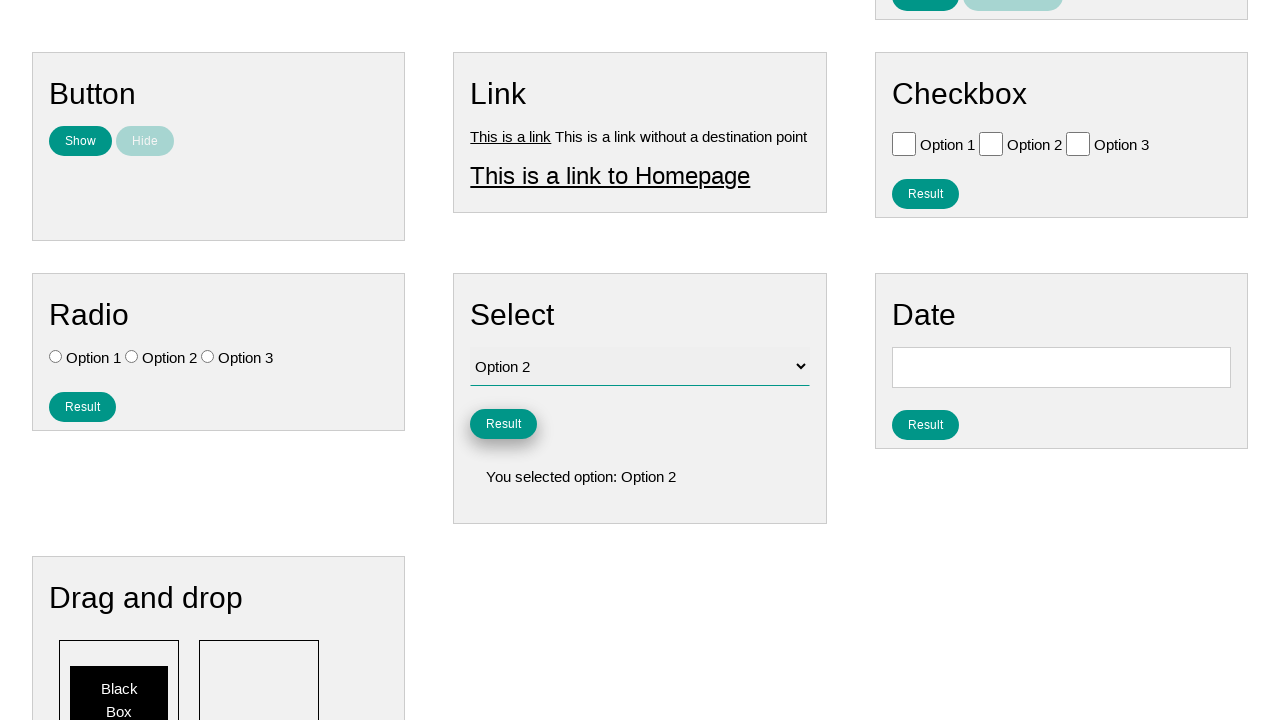

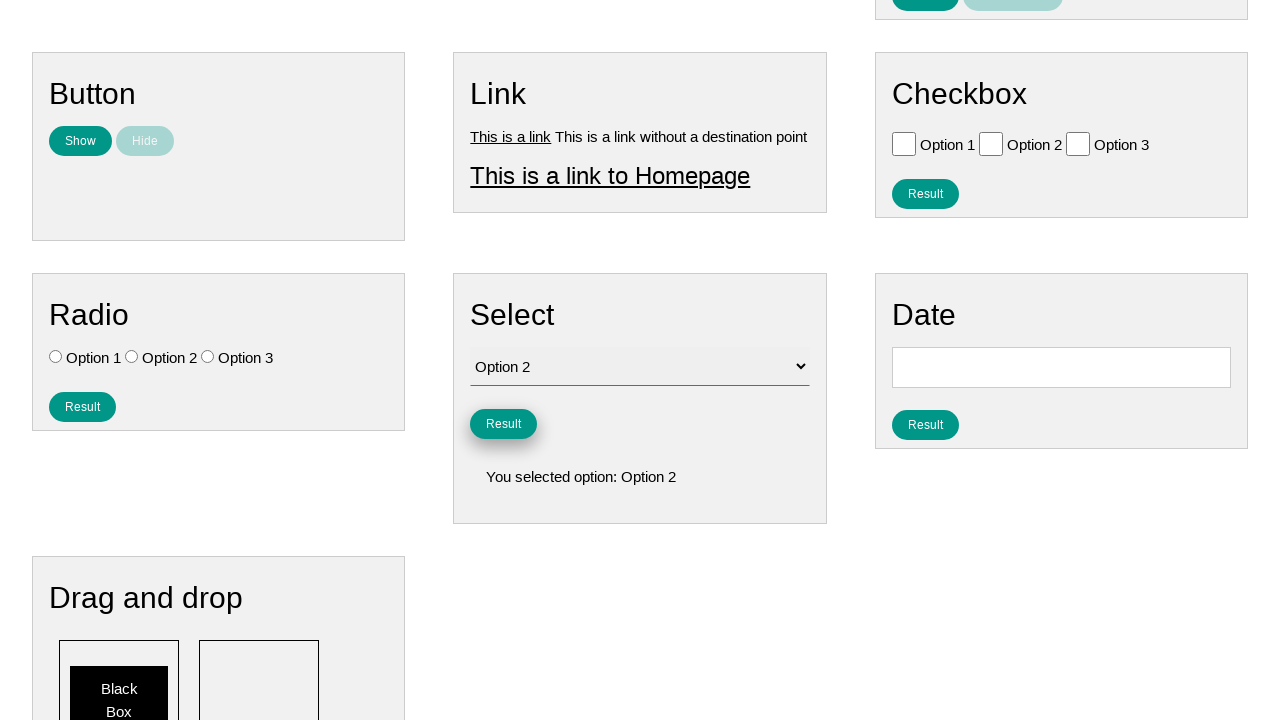